Tests text input fields by filling in first name and last name

Starting URL: https://awesomeqa.com/practice.html

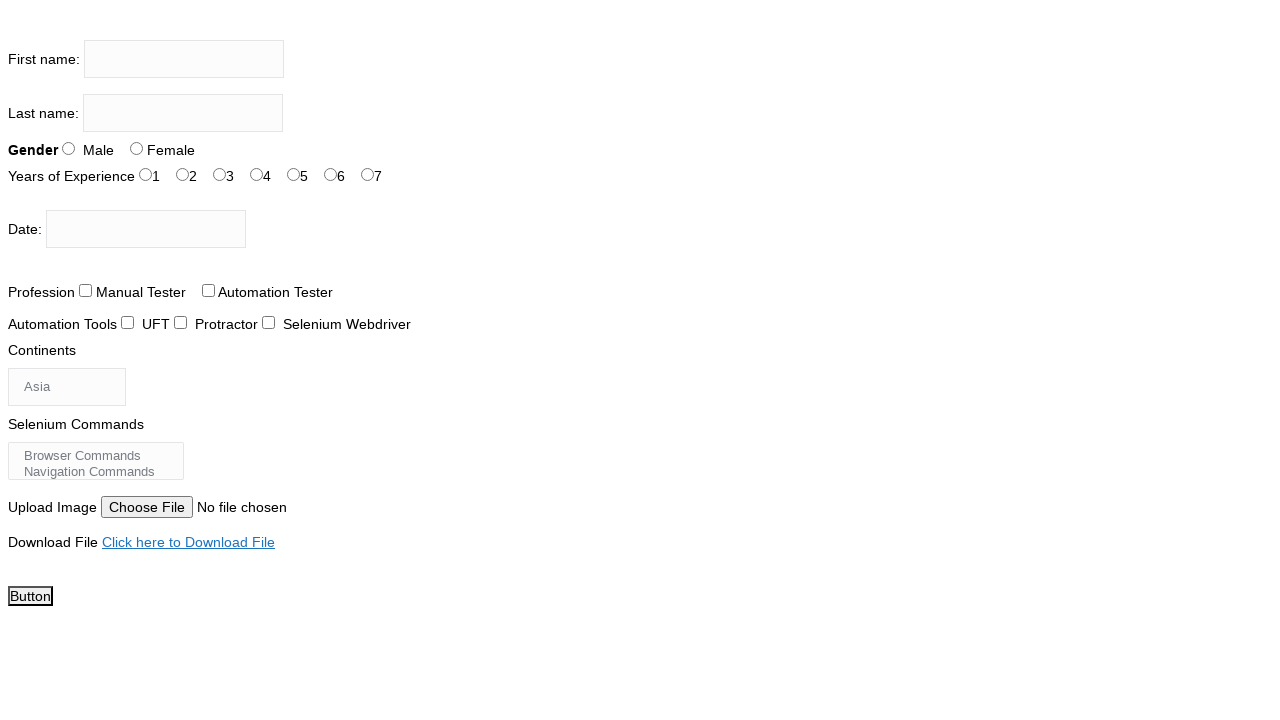

Filled first name field with 'SAURABH' on input[name='firstname']
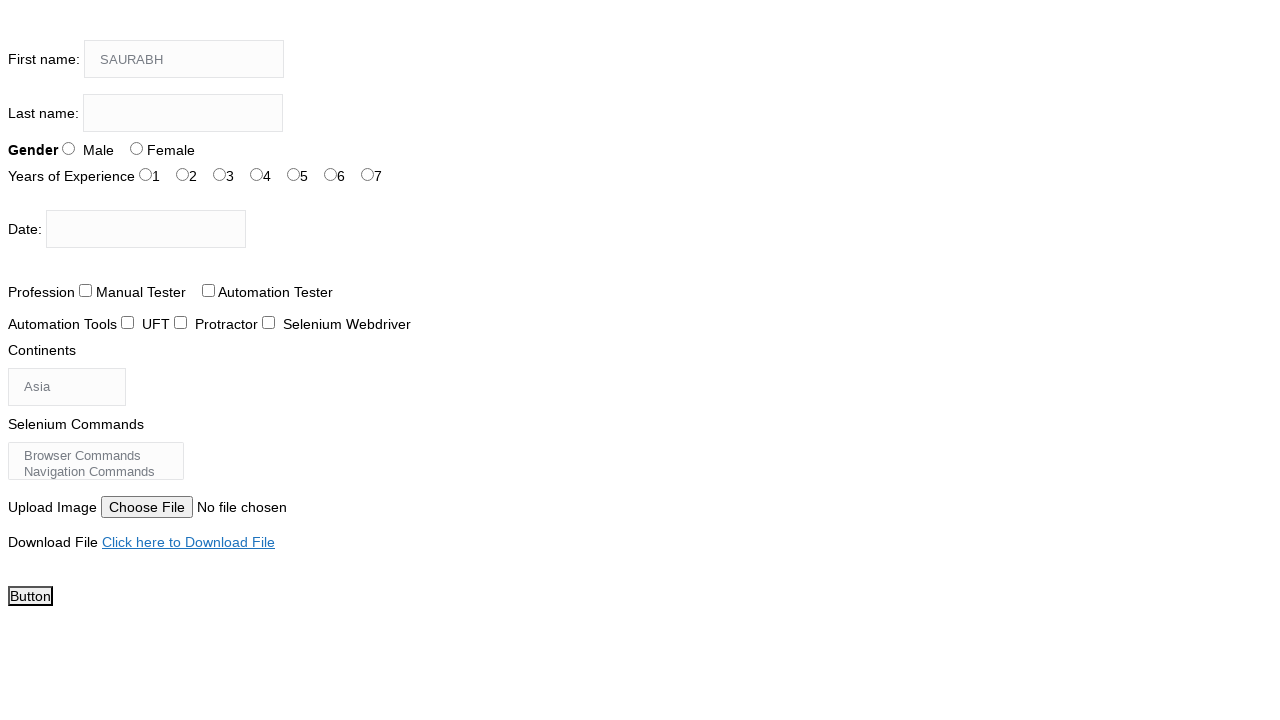

Filled last name field with 'SRIVASTAVA' on input[name='lastname']
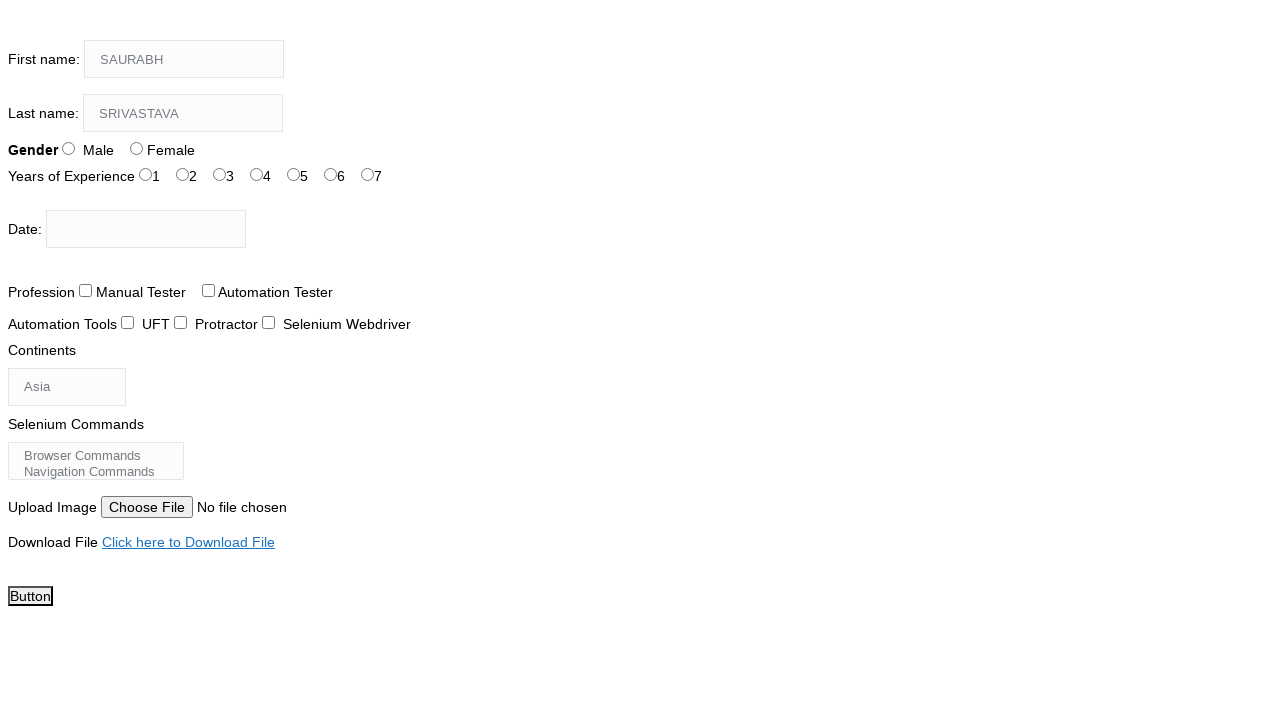

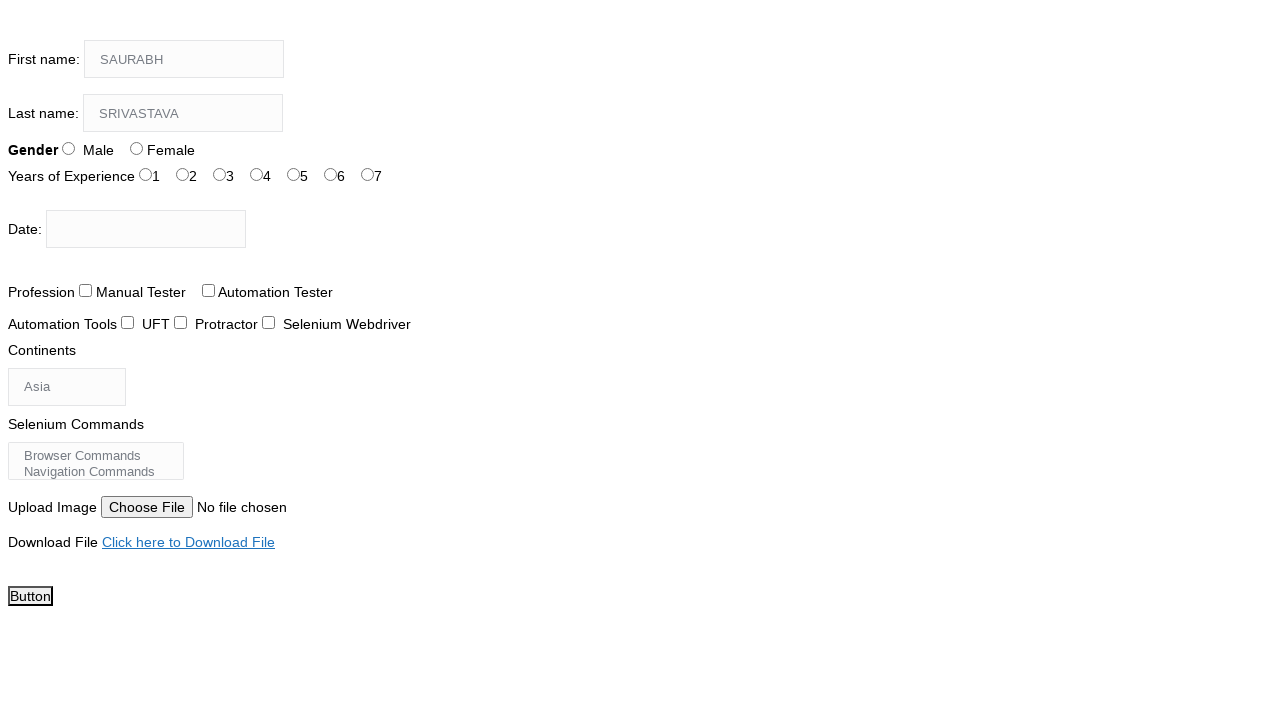